Navigates to Google Cloud website, searches for "Google Cloud Platform Pricing Calculator" and clicks on the calculator result link

Starting URL: https://cloud.google.com/

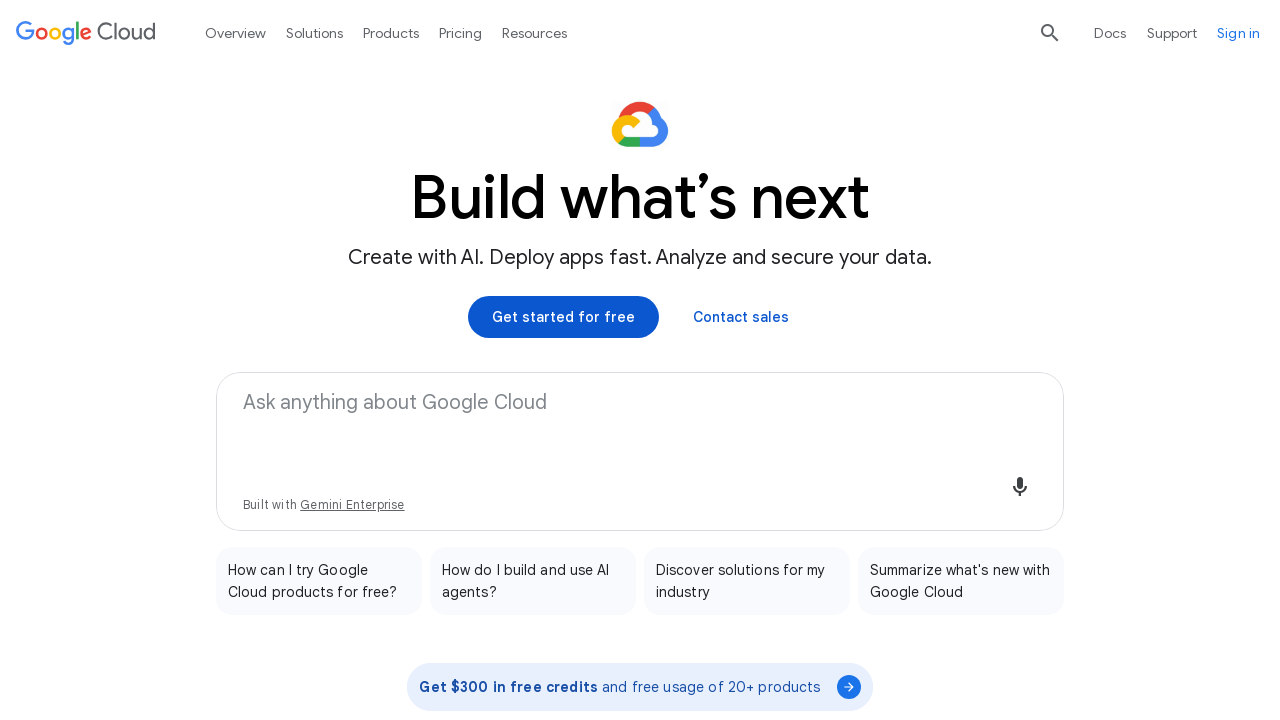

Clicked search button to open search input at (1050, 32) on xpath=//div[@class='YSM5S']
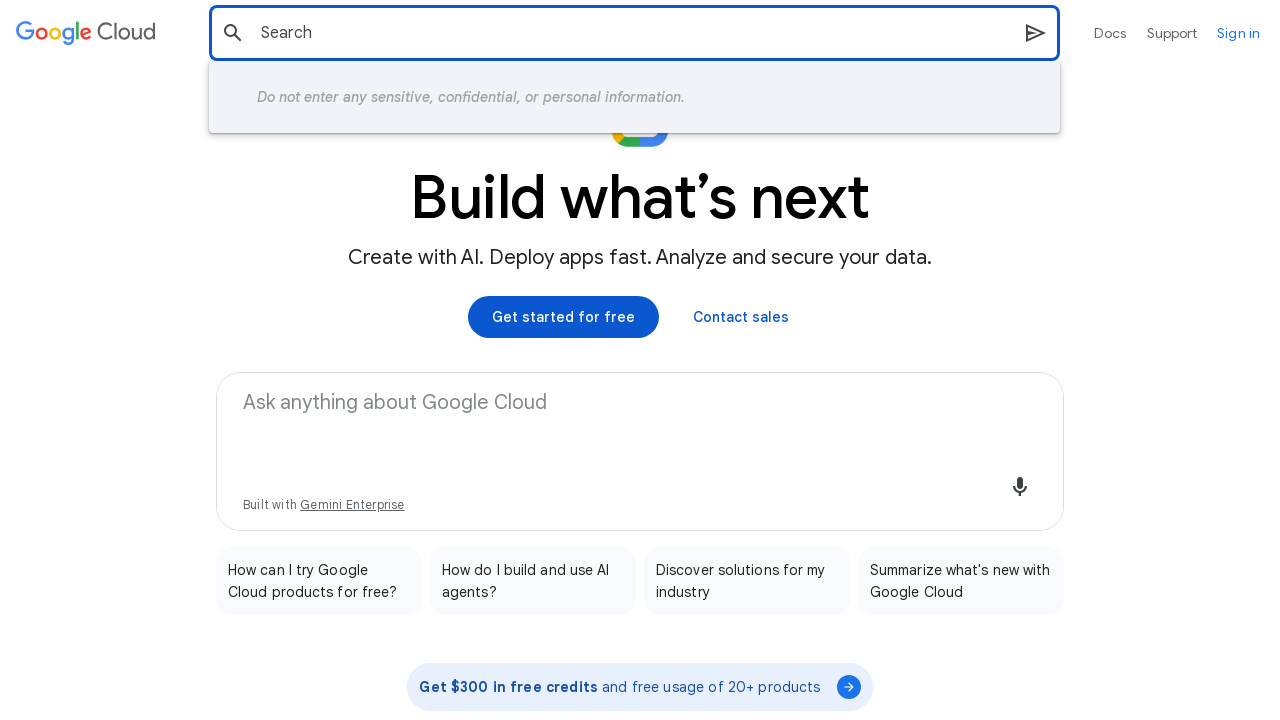

Filled search field with 'Google Cloud Platform Pricing Calculator' on //input[@jsname='YPqjbf']
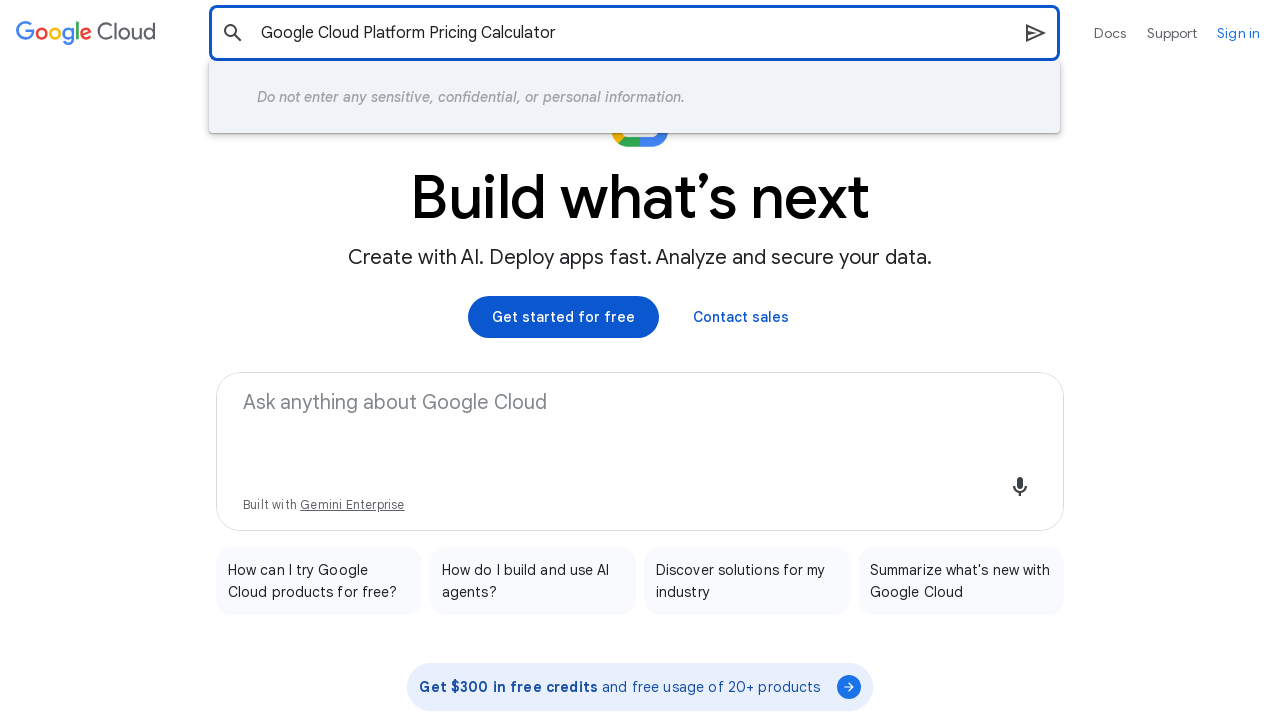

Submitted search form by pressing Enter on //input[@jsname='YPqjbf']
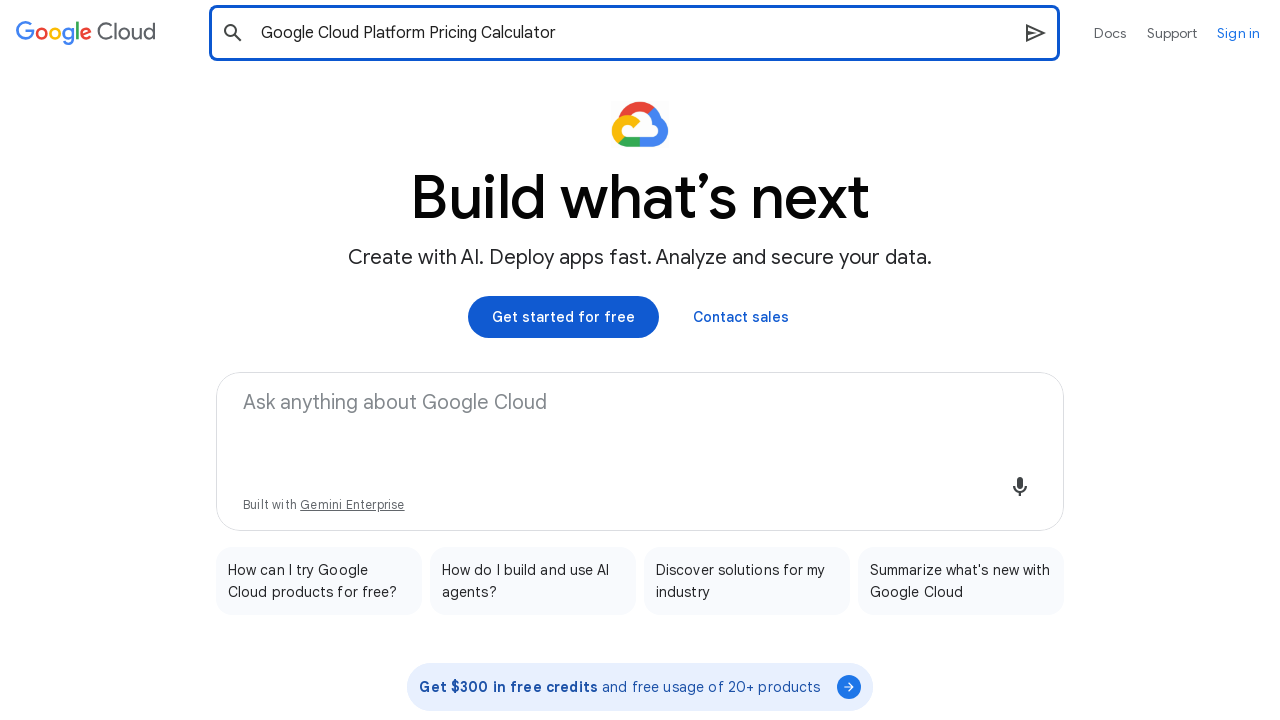

Clicked on Google Cloud Pricing Calculator link in search results at (330, 205) on xpath=//a[contains(text(),'Google Cloud Pricing Calculator')]
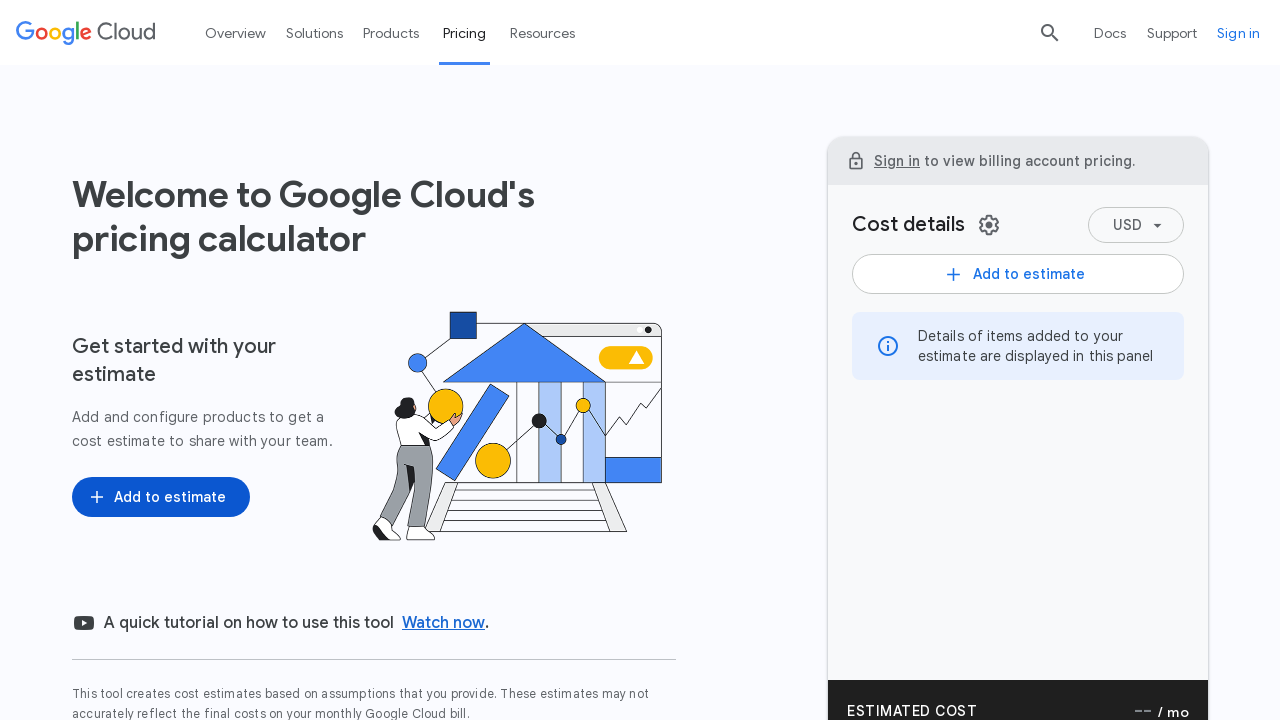

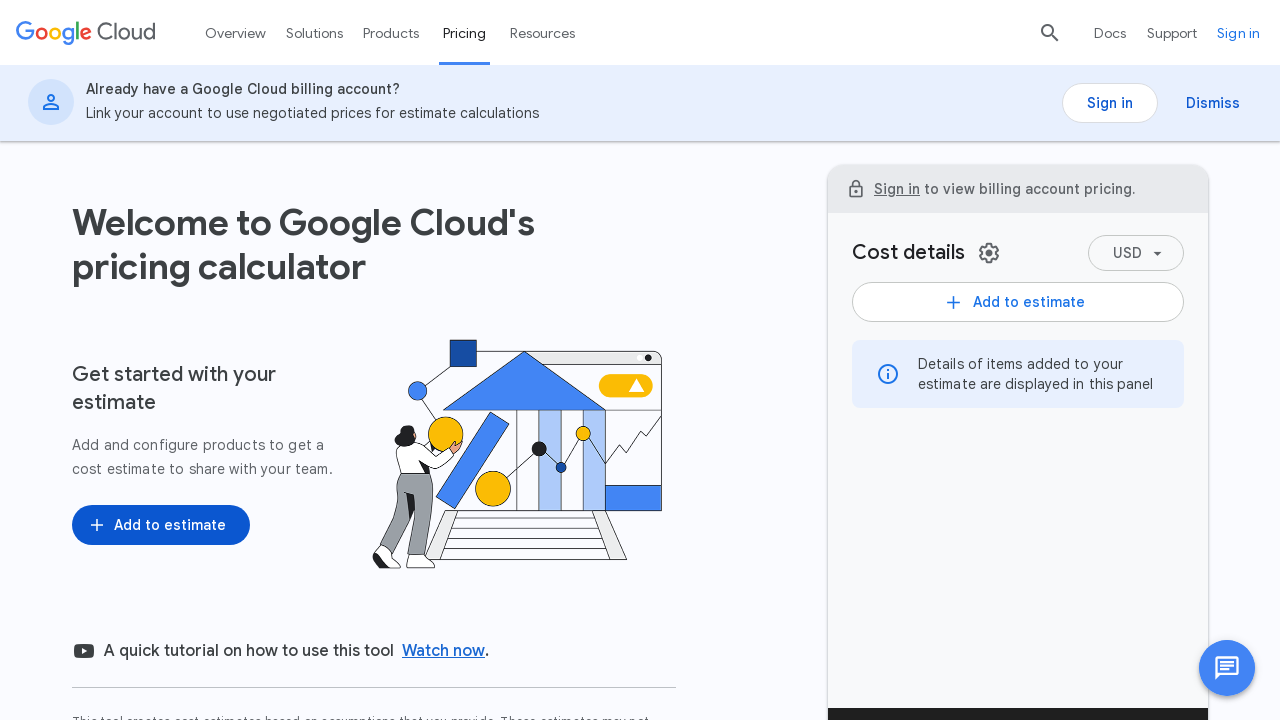